Tests a registration form by filling in first name, last name, email, mobile, and address fields, then submitting the form and verifying the success message.

Starting URL: http://suninjuly.github.io/registration1.html

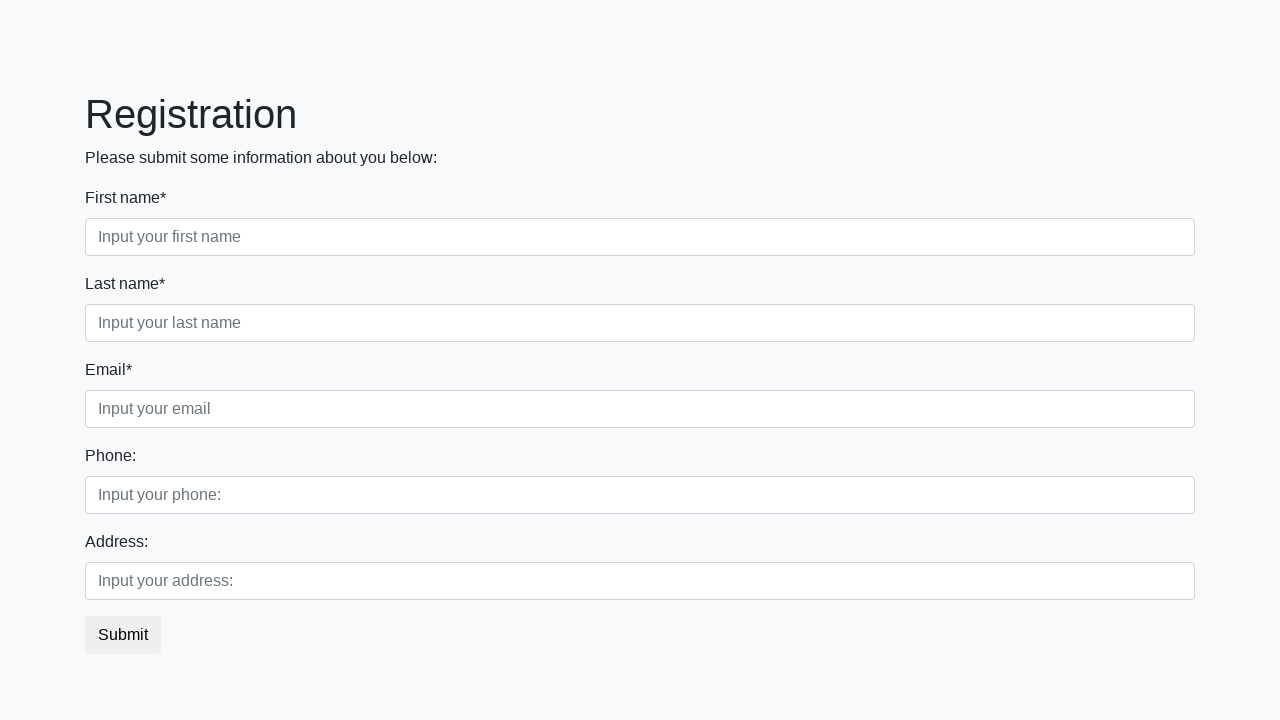

Filled first name field with 'John' on body > div.container > form > div.first_block > div.form-group.first_class > inp
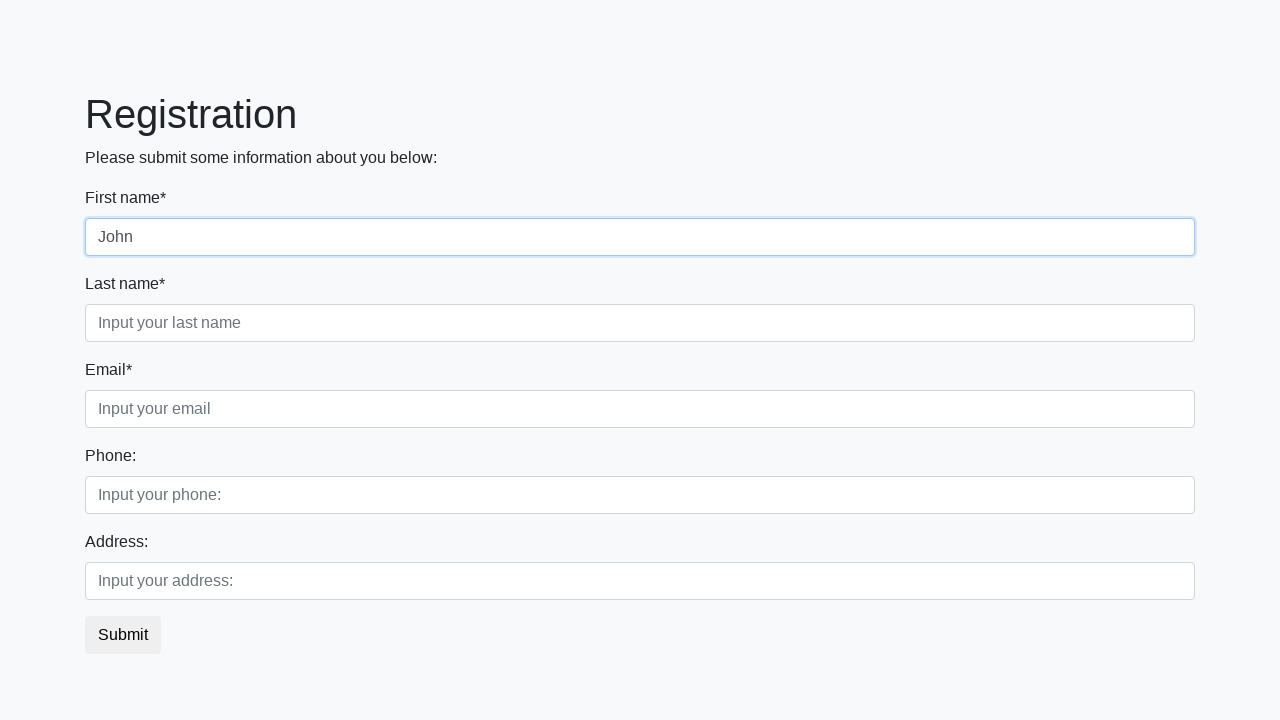

Filled last name field with 'Smith' on body > div.container > form > div.first_block > div.form-group.second_class > in
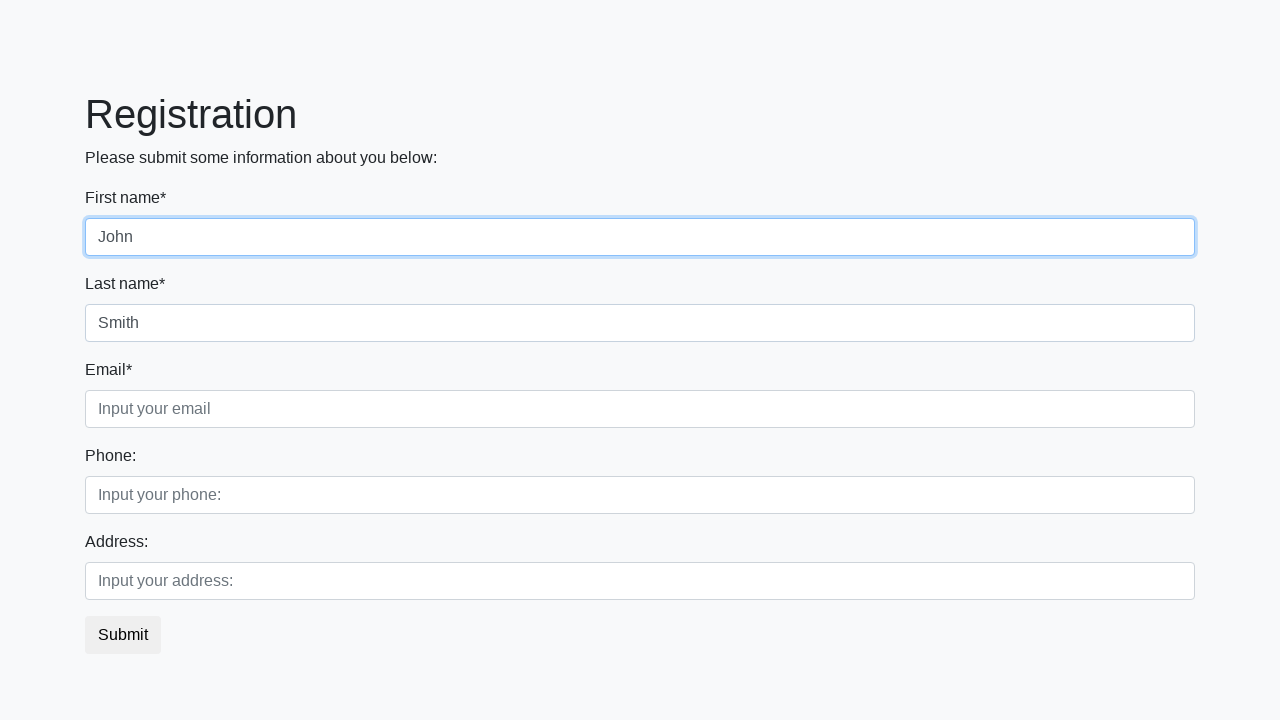

Filled email field with 'john.smith@example.com' on body > div.container > form > div.first_block > div.form-group.third_class > inp
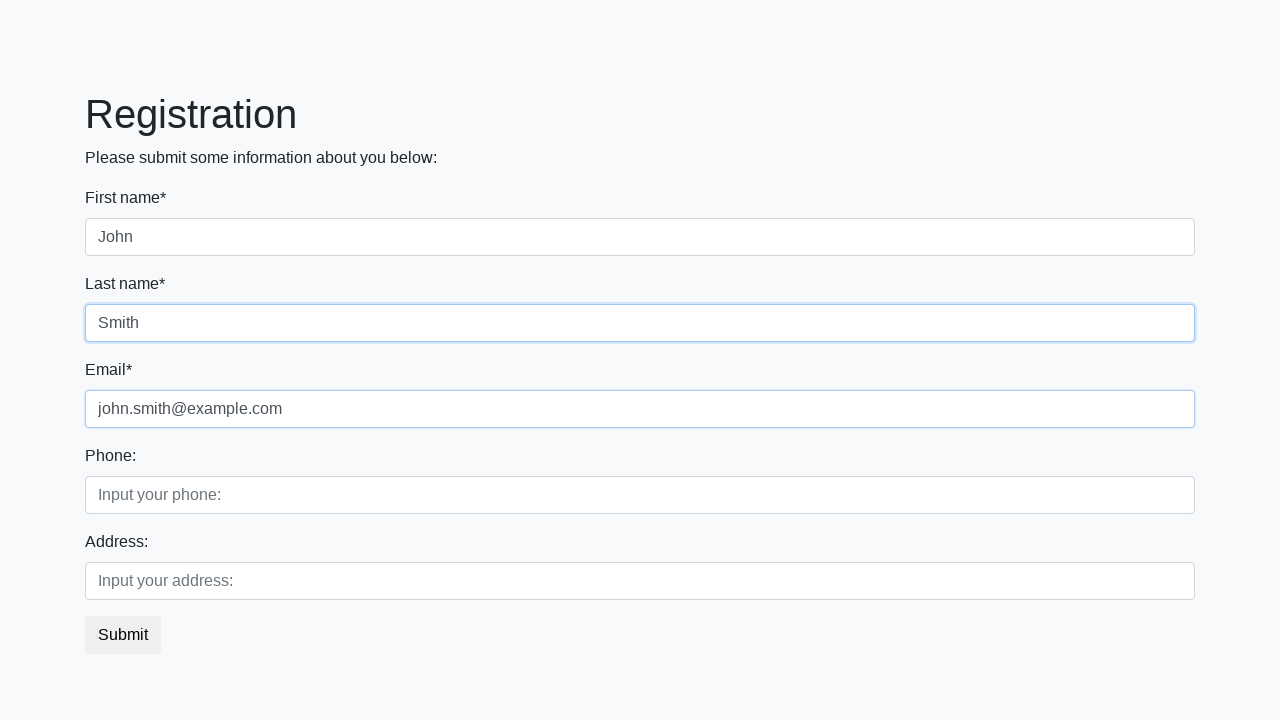

Filled mobile phone field with '15551234567' on body > div.container > form > div.second_block > div.form-group.first_class > in
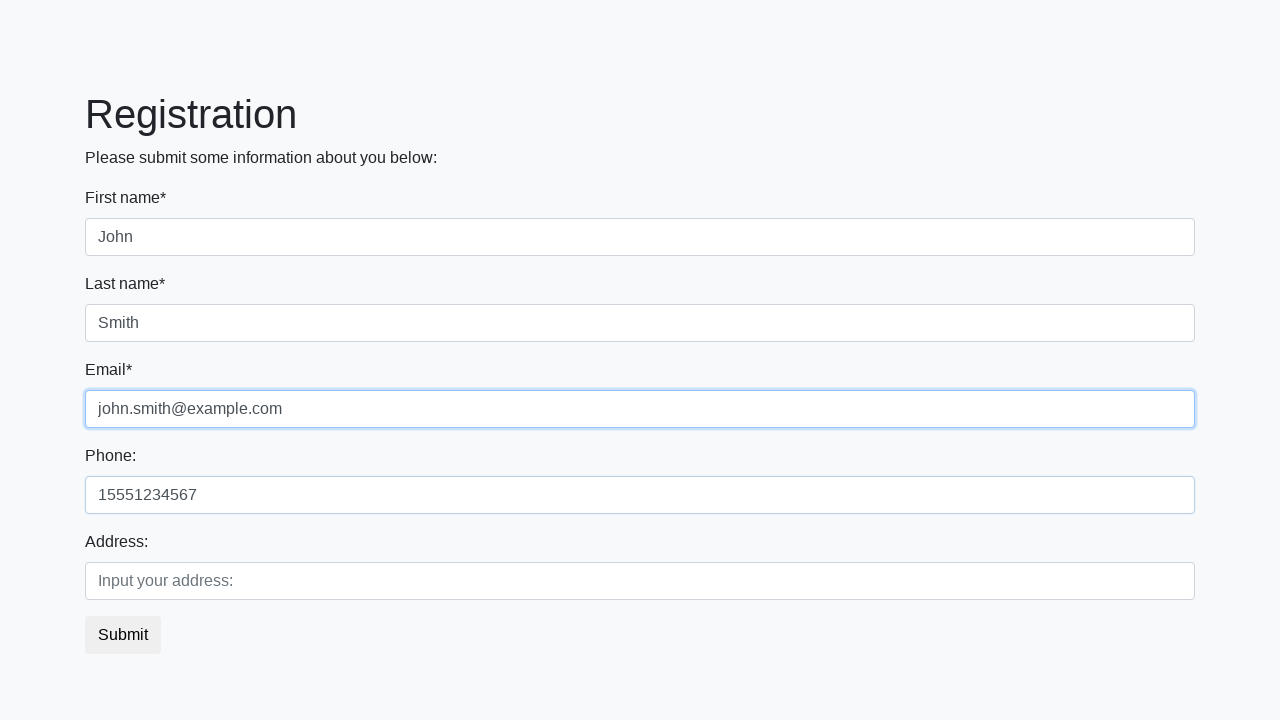

Filled address field with '123 Main Street' on body > div.container > form > div.second_block > div.form-group.second_class > i
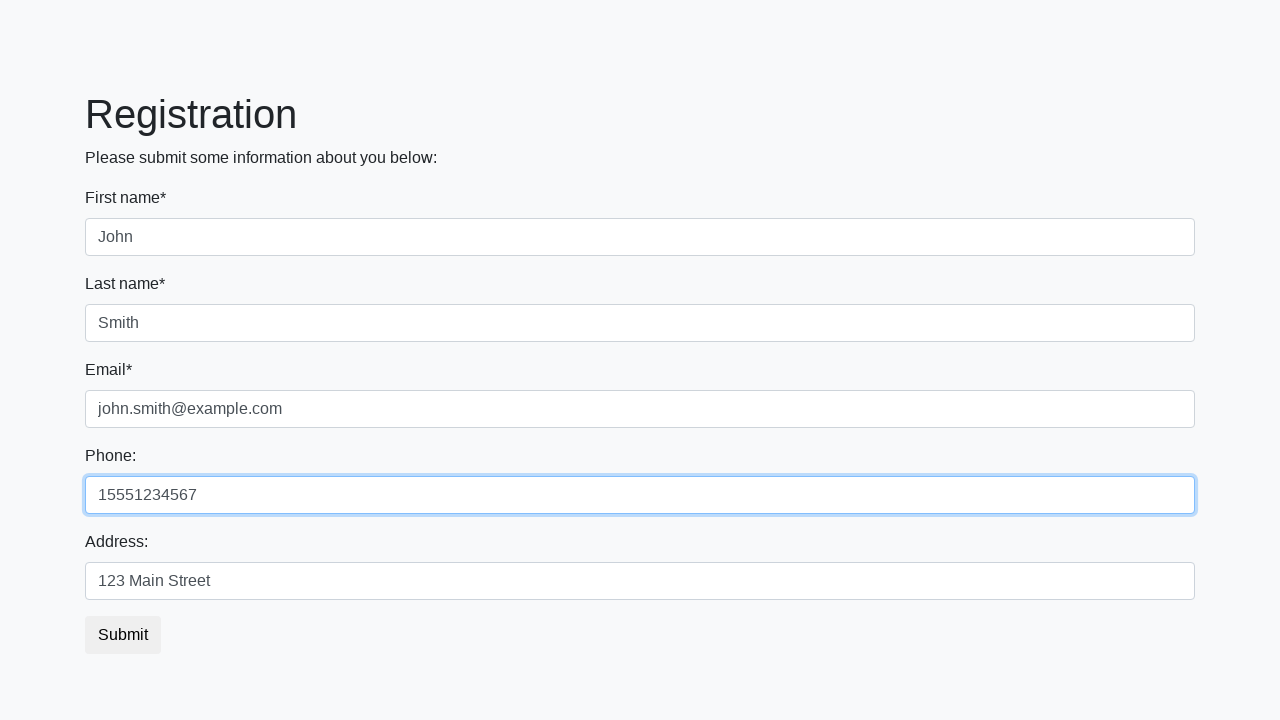

Clicked submit button to register at (123, 635) on body > div.container > form > button
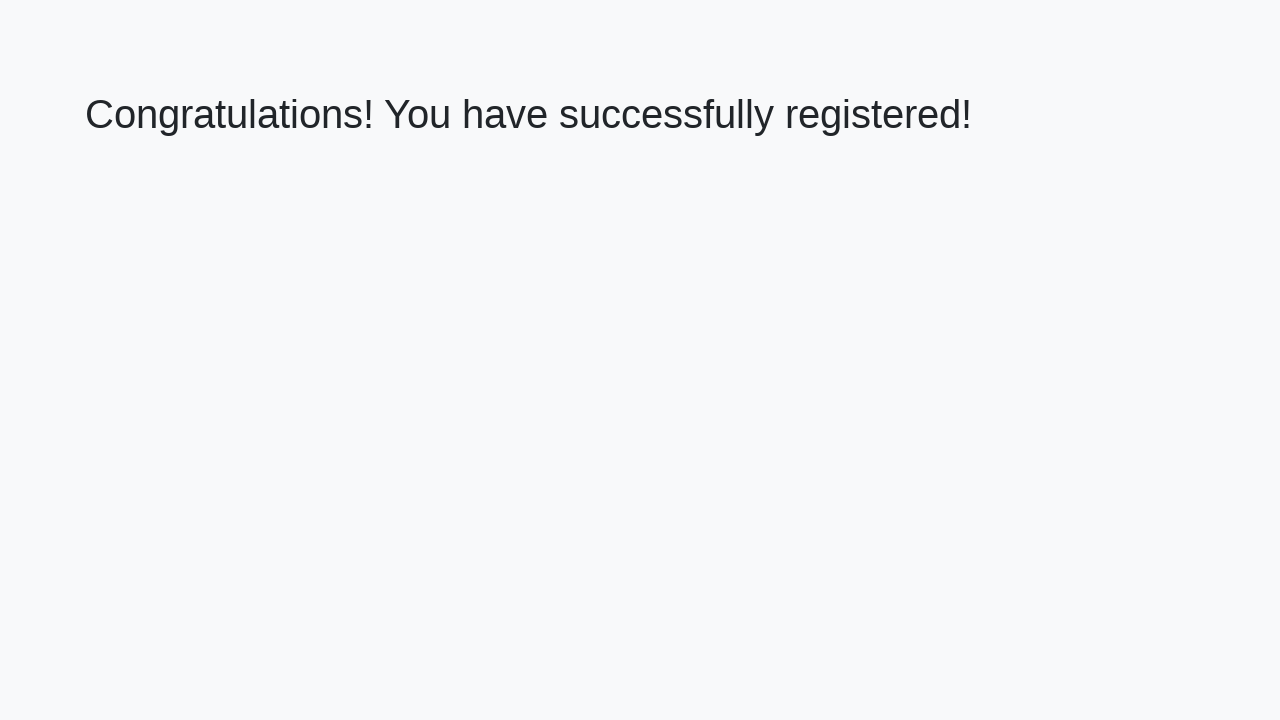

Success message appeared on the page
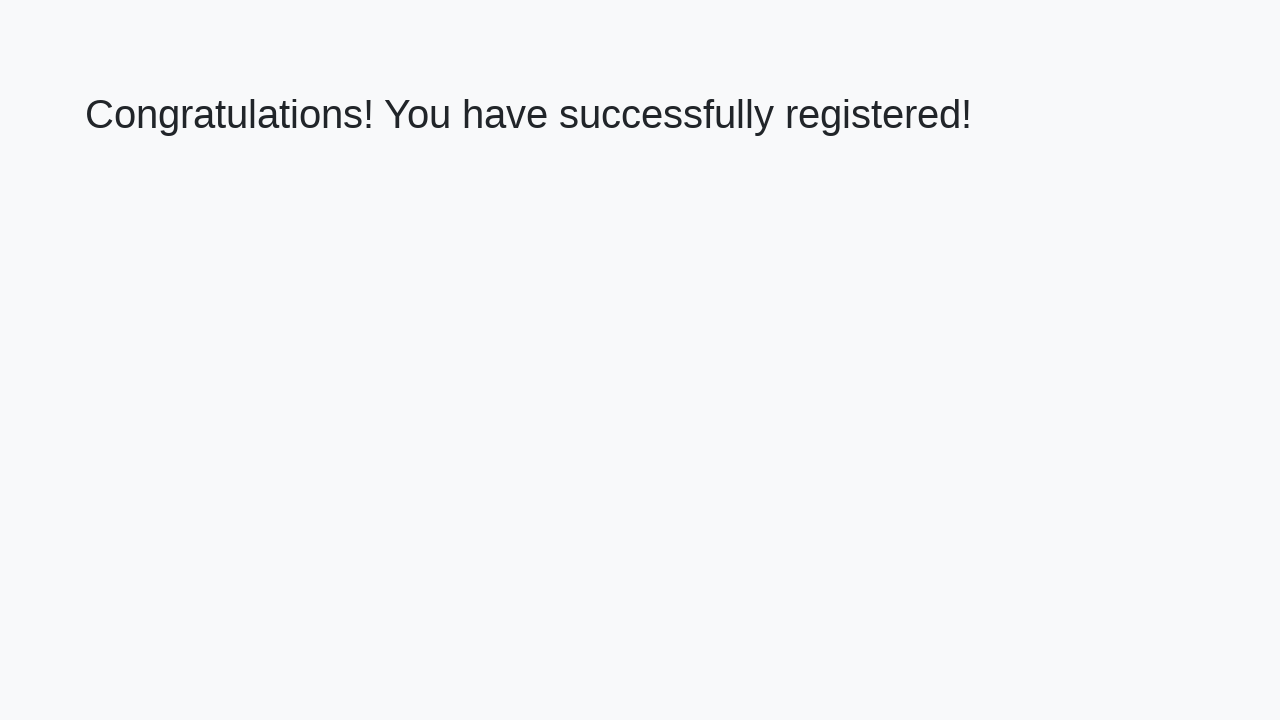

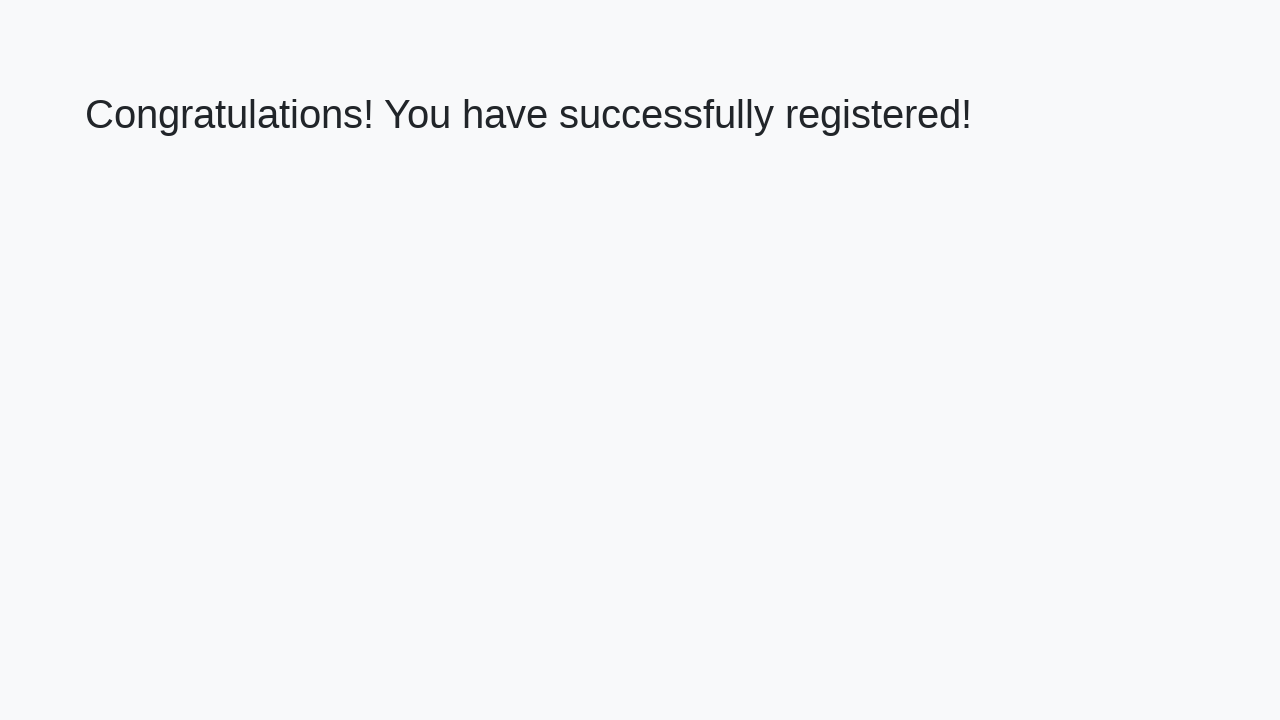